Tests the product search functionality on Tajalapak e-commerce site by entering a search term, clicking the search button, and then clicking a filter/display button to show results.

Starting URL: https://tajalapak.com/

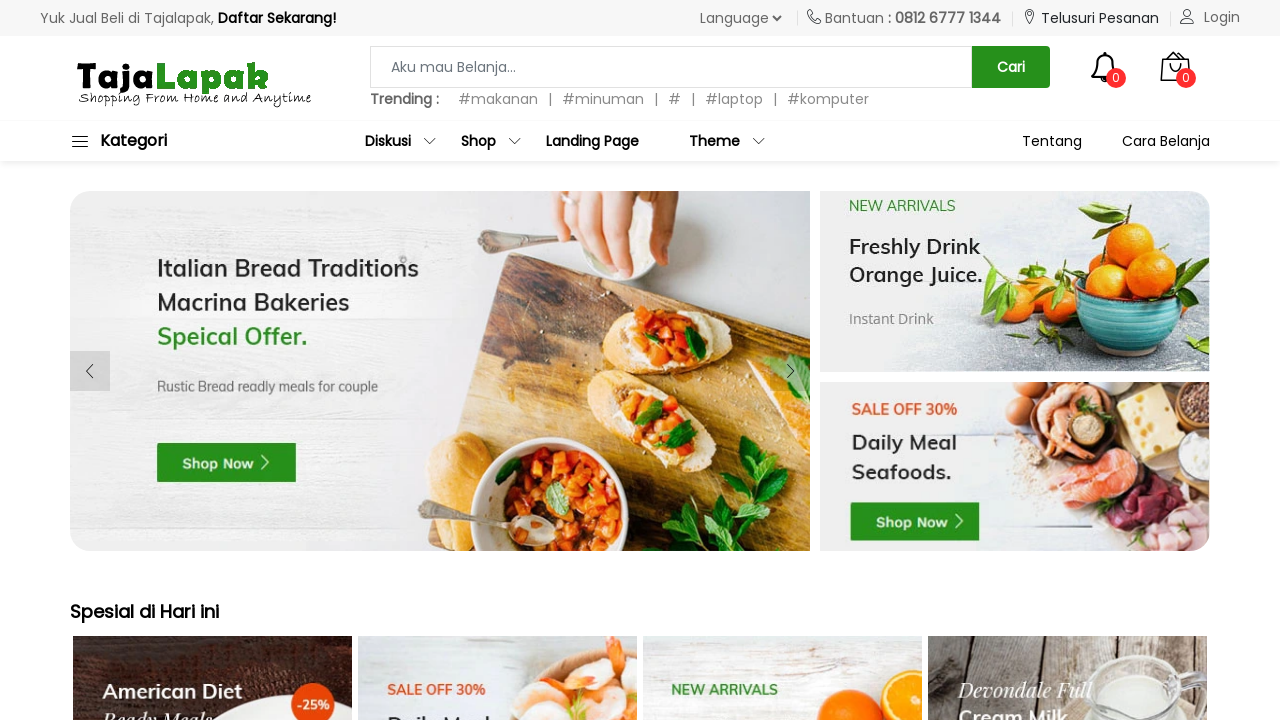

Filled search field with 'sepatu olahraga' on input[name='s']
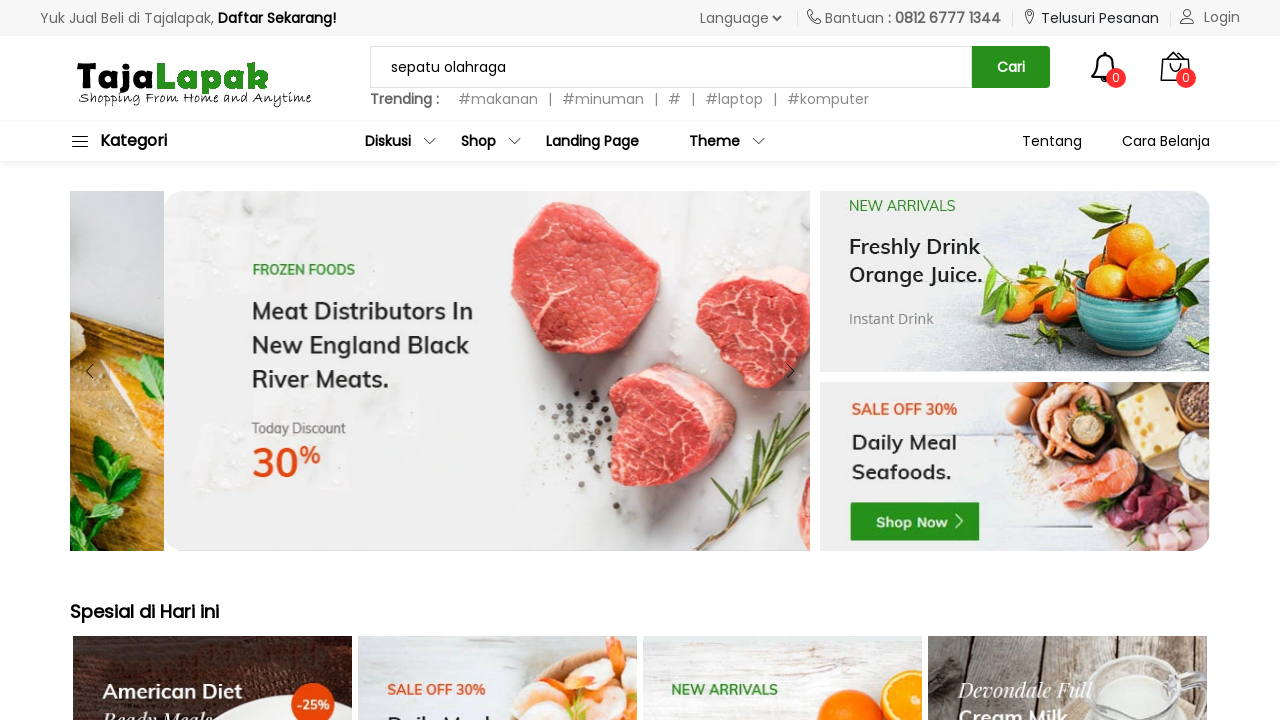

Clicked search button to search for products at (1011, 67) on button:has-text('Cari')
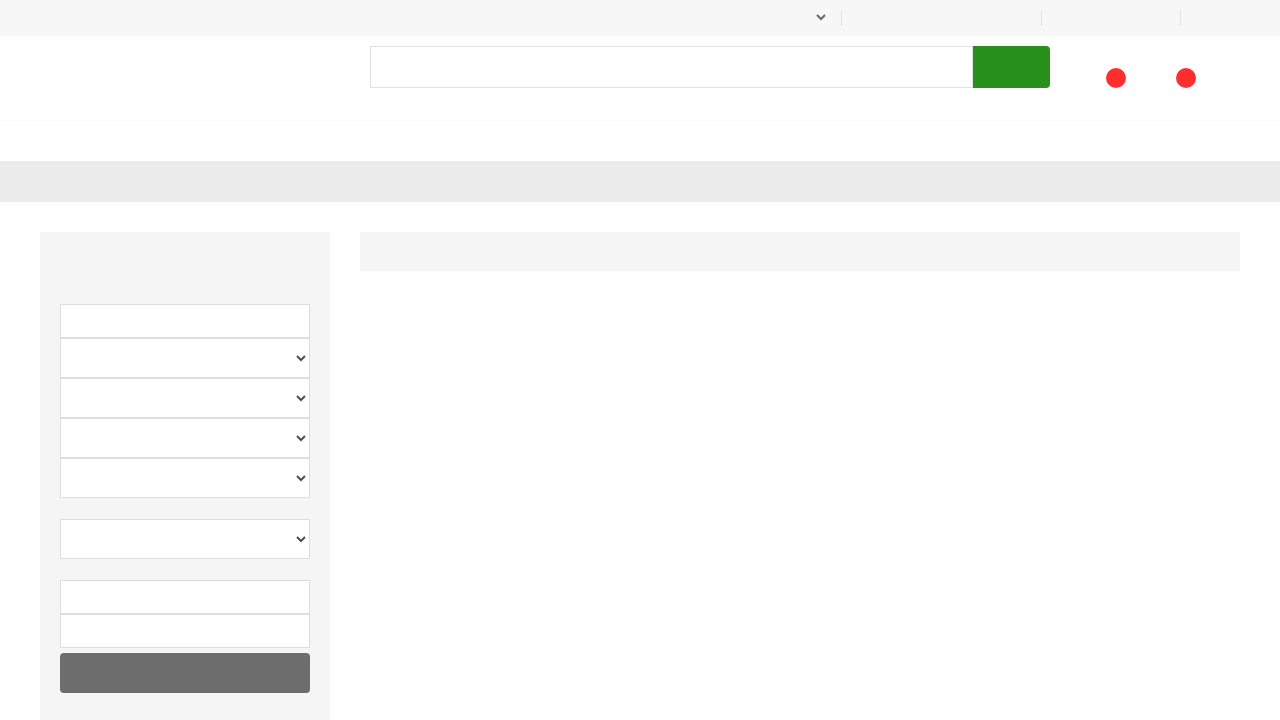

Search results page loaded and network idle
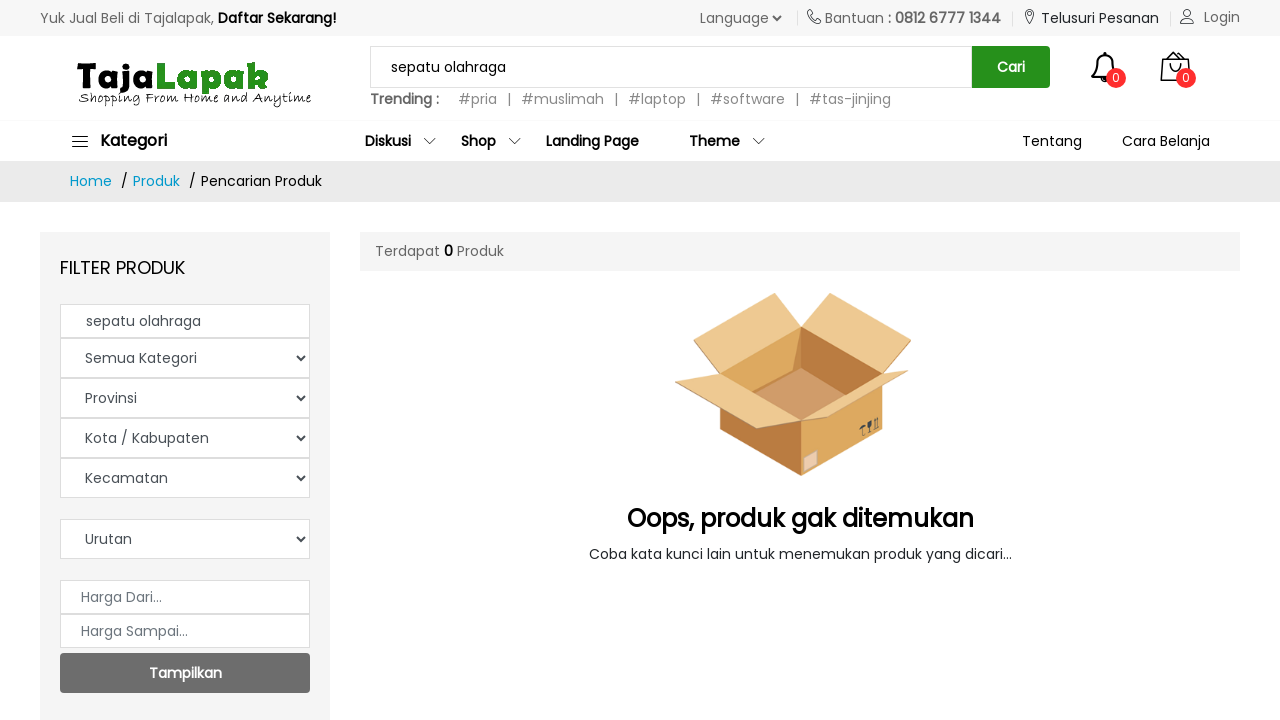

Clicked display/show button to show results at (185, 673) on button:has-text('Tampilkan')
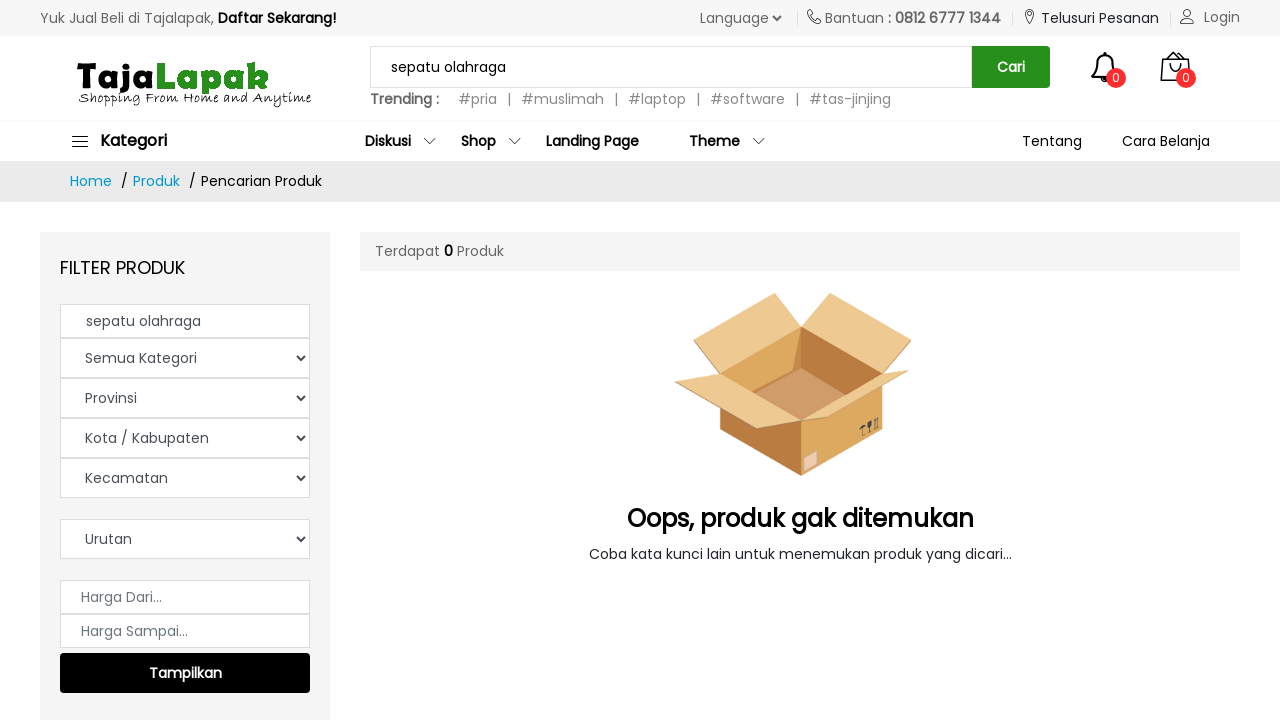

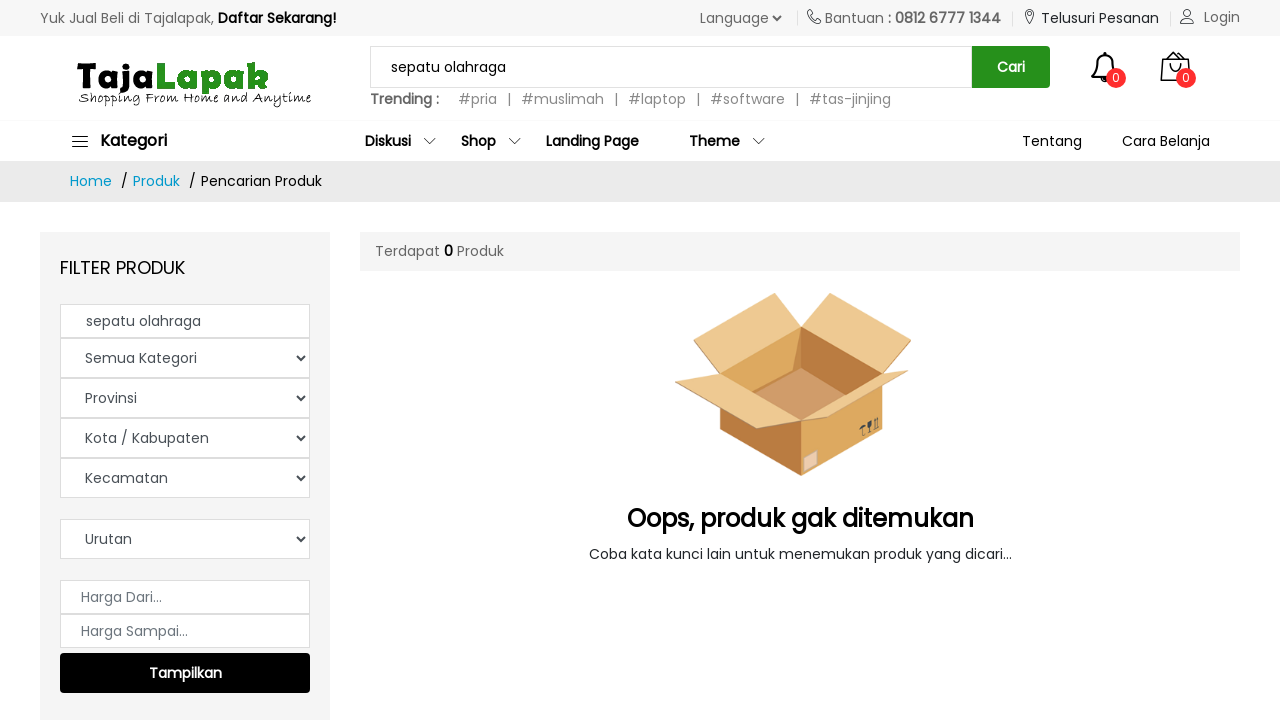